Tests that the complete all checkbox updates state when individual items are completed or cleared

Starting URL: https://demo.playwright.dev/todomvc

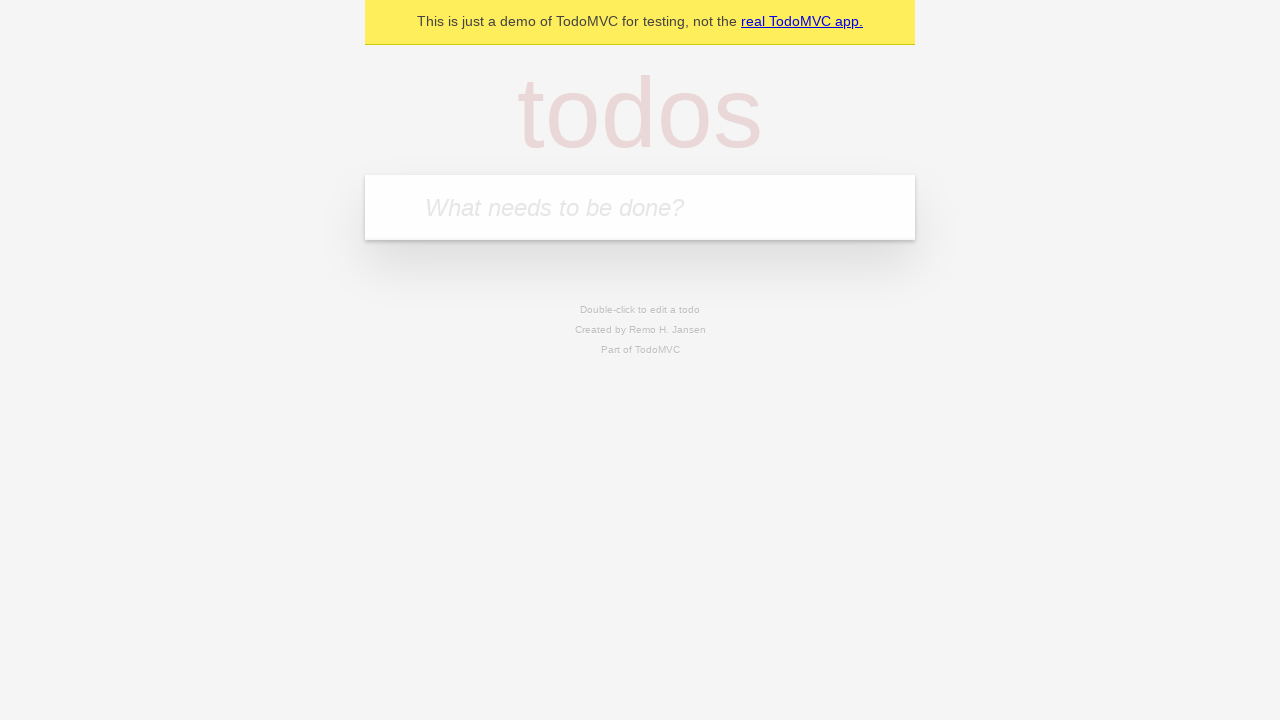

Filled new todo field with 'buy some cheese' on internal:attr=[placeholder="What needs to be done?"i]
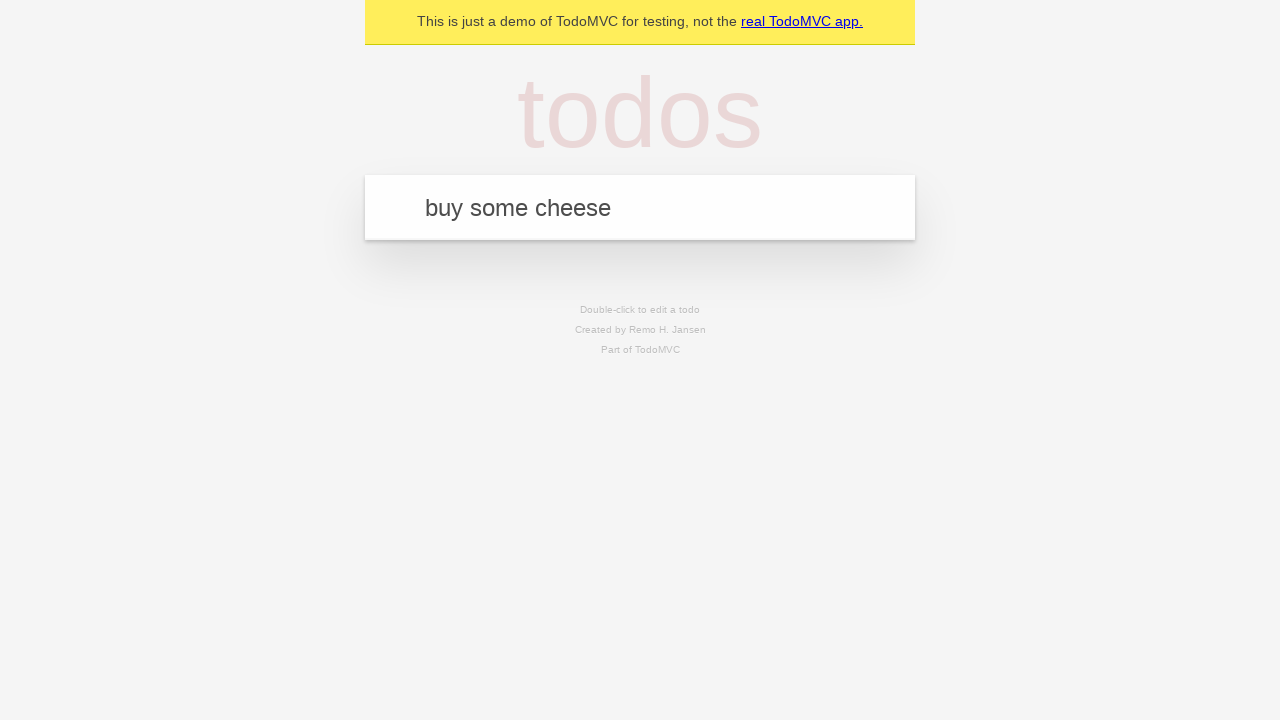

Pressed Enter to create first todo on internal:attr=[placeholder="What needs to be done?"i]
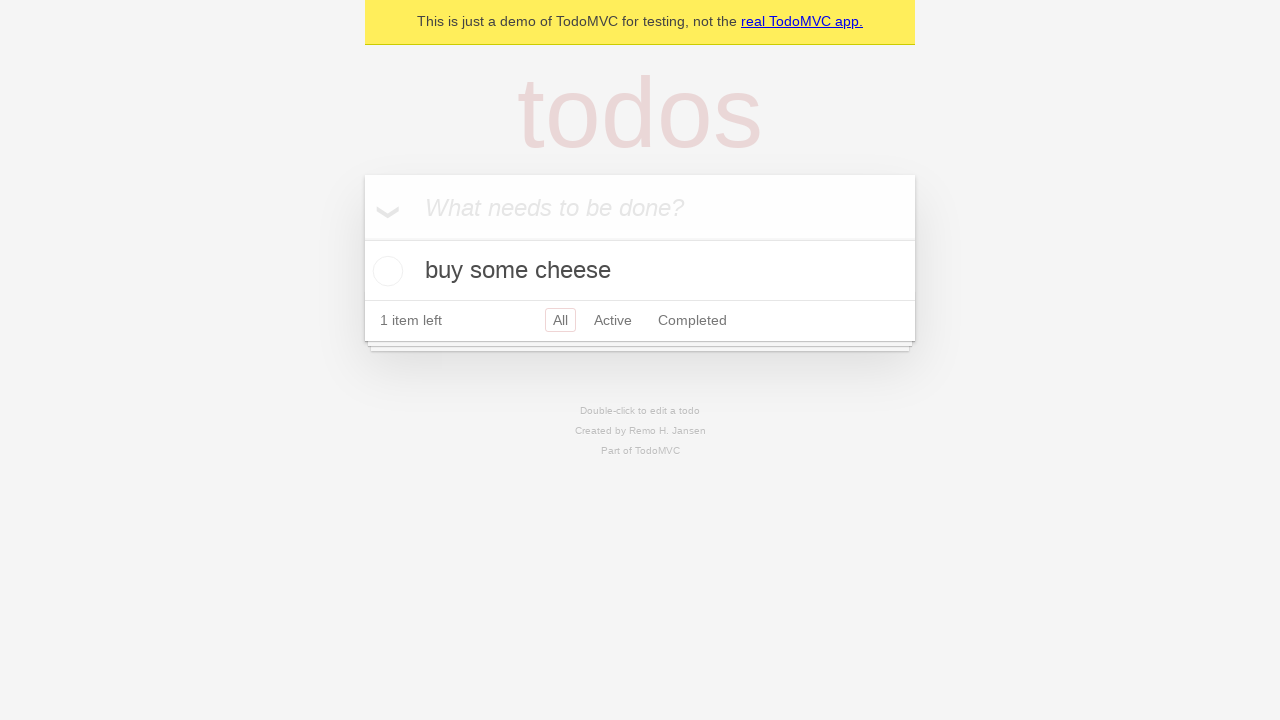

Filled new todo field with 'feed the cat' on internal:attr=[placeholder="What needs to be done?"i]
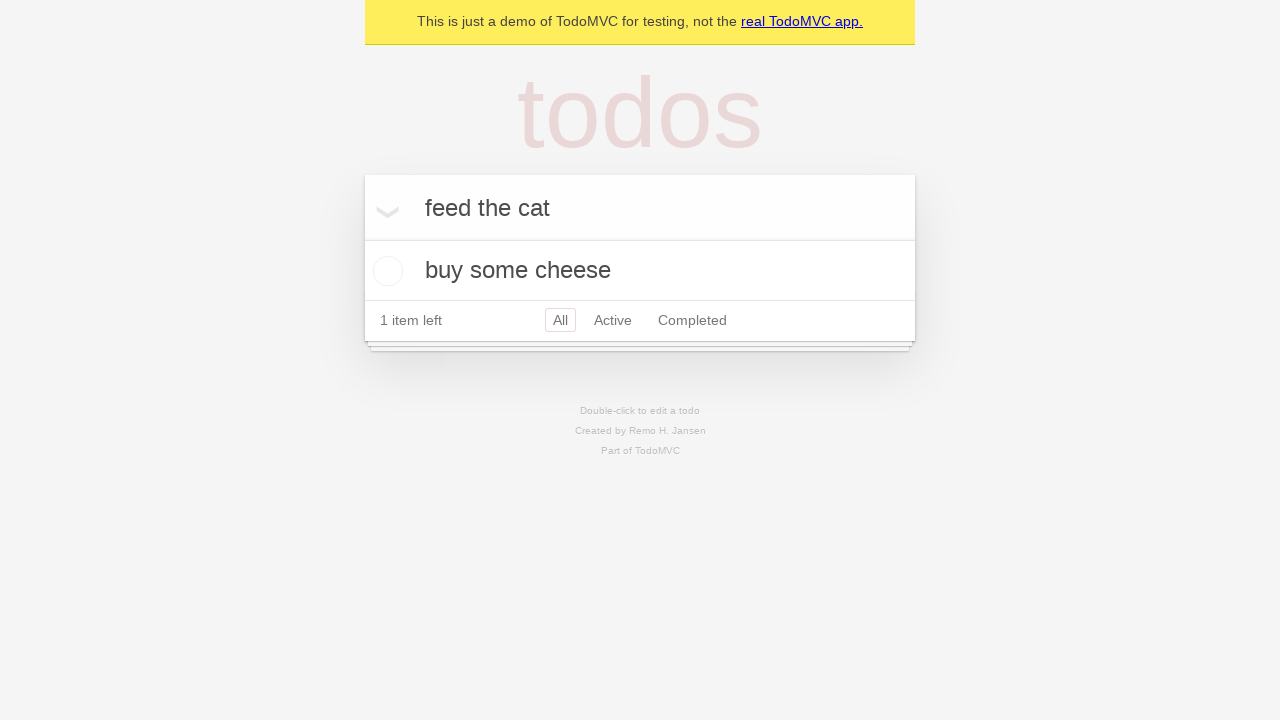

Pressed Enter to create second todo on internal:attr=[placeholder="What needs to be done?"i]
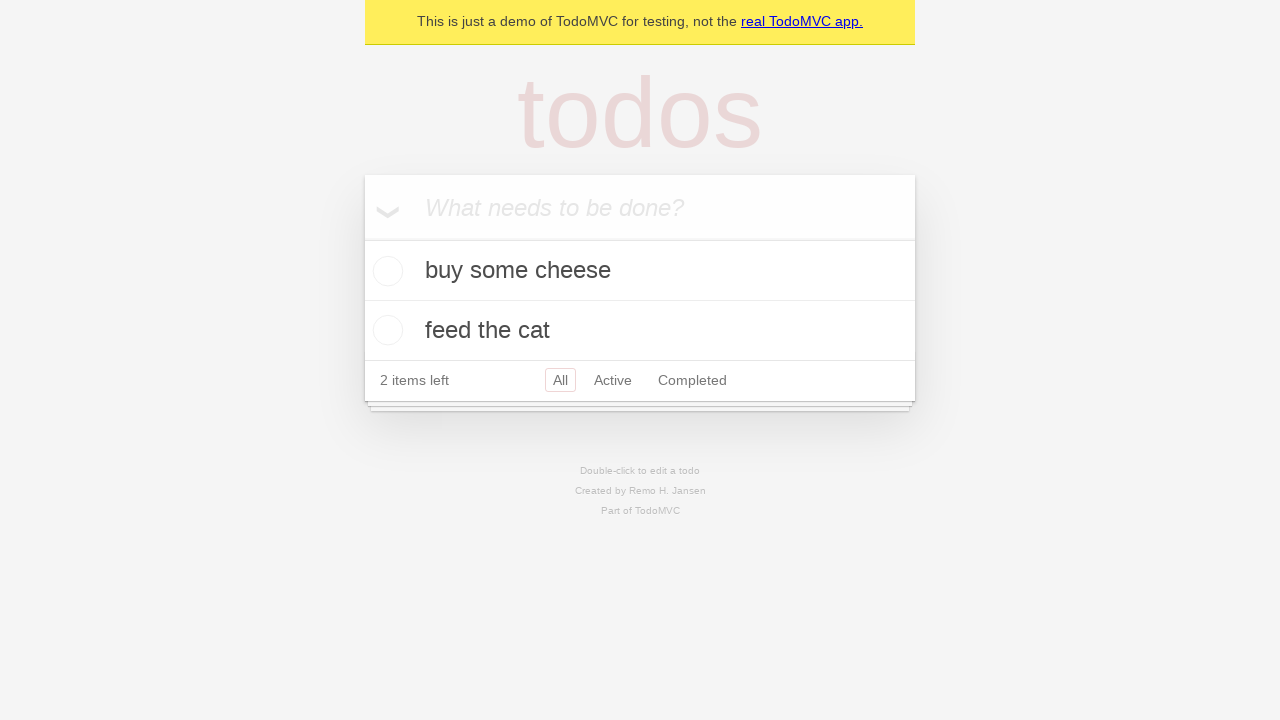

Filled new todo field with 'book a doctors appointment' on internal:attr=[placeholder="What needs to be done?"i]
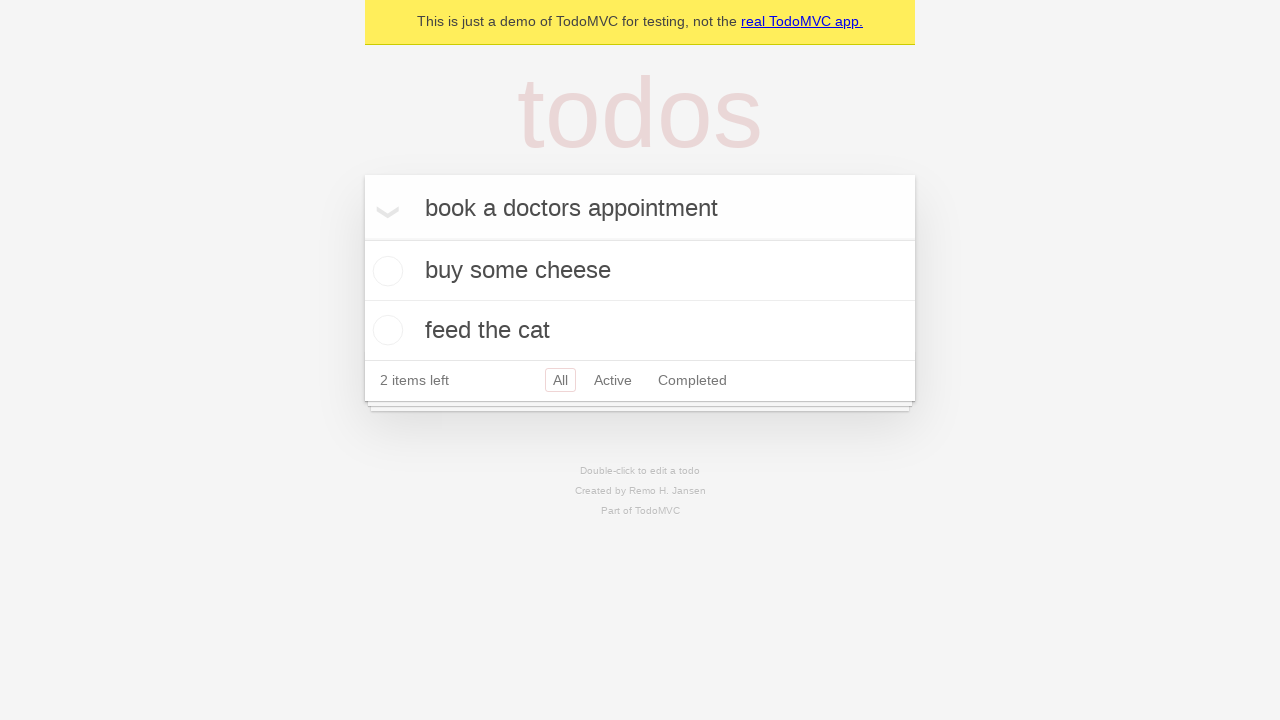

Pressed Enter to create third todo on internal:attr=[placeholder="What needs to be done?"i]
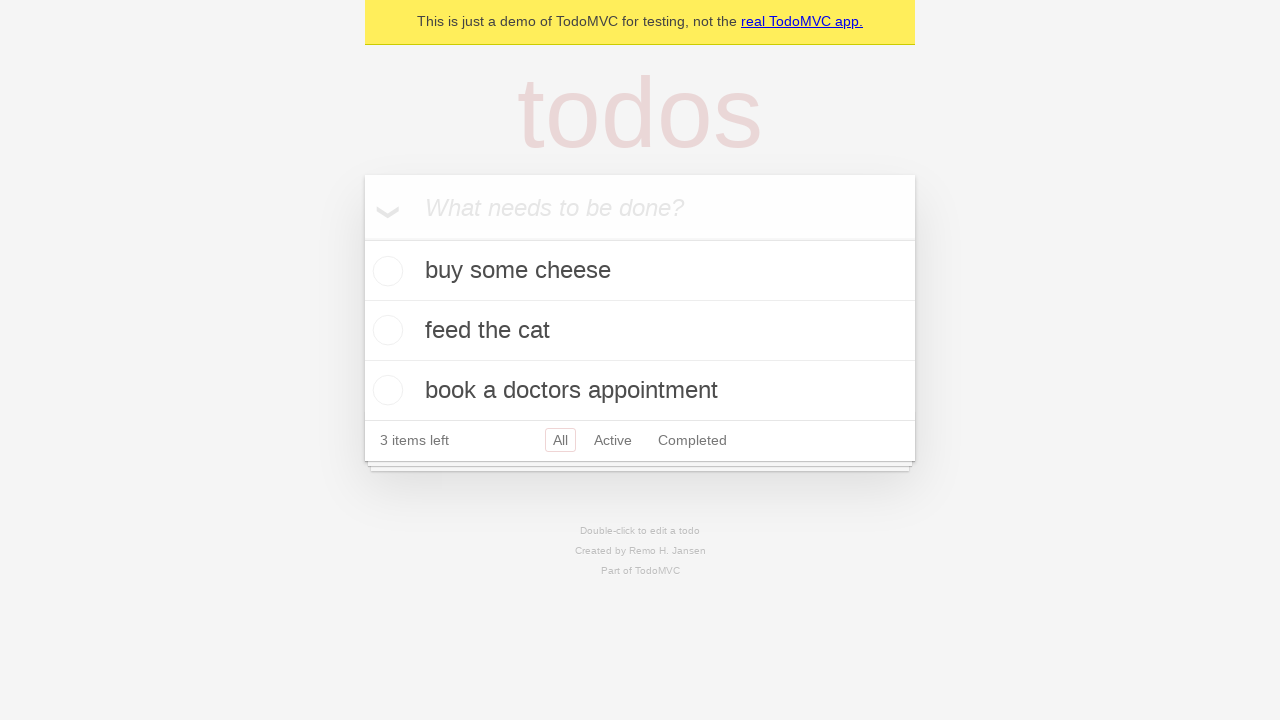

Checked 'Mark all as complete' checkbox to complete all todos at (362, 238) on internal:label="Mark all as complete"i
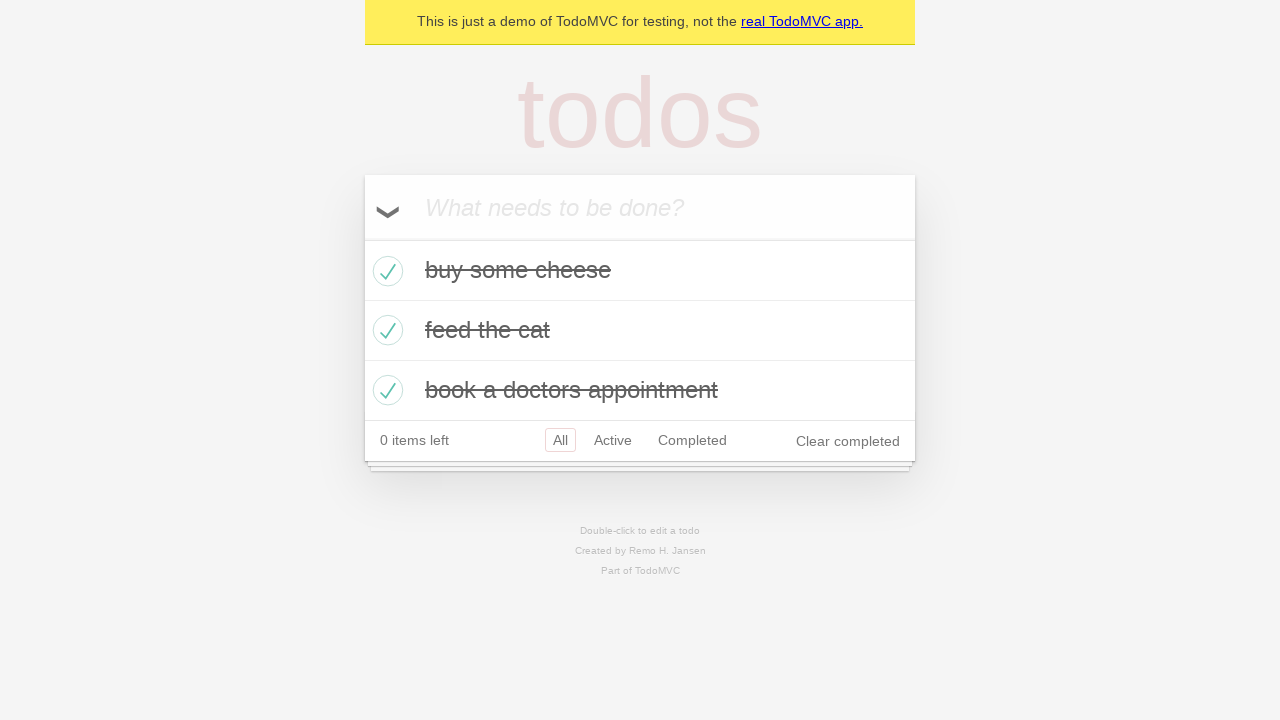

Unchecked the first todo item at (385, 271) on internal:testid=[data-testid="todo-item"s] >> nth=0 >> internal:role=checkbox
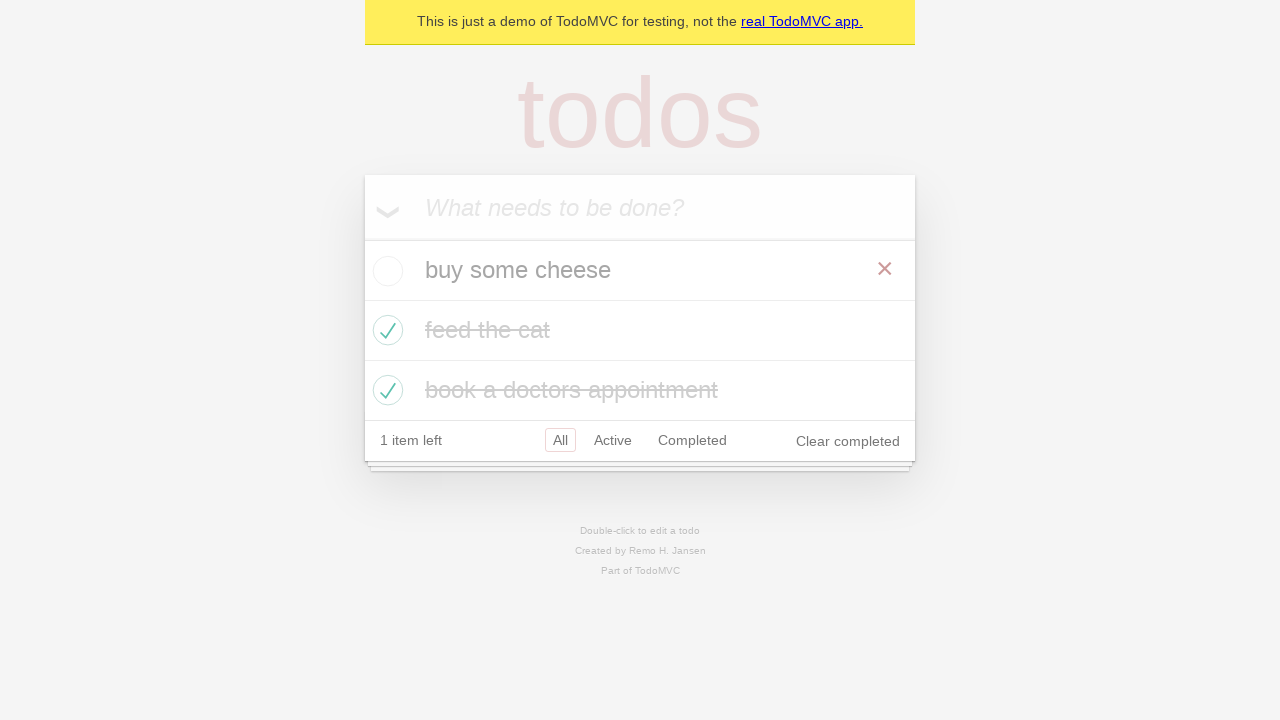

Checked the first todo item again at (385, 271) on internal:testid=[data-testid="todo-item"s] >> nth=0 >> internal:role=checkbox
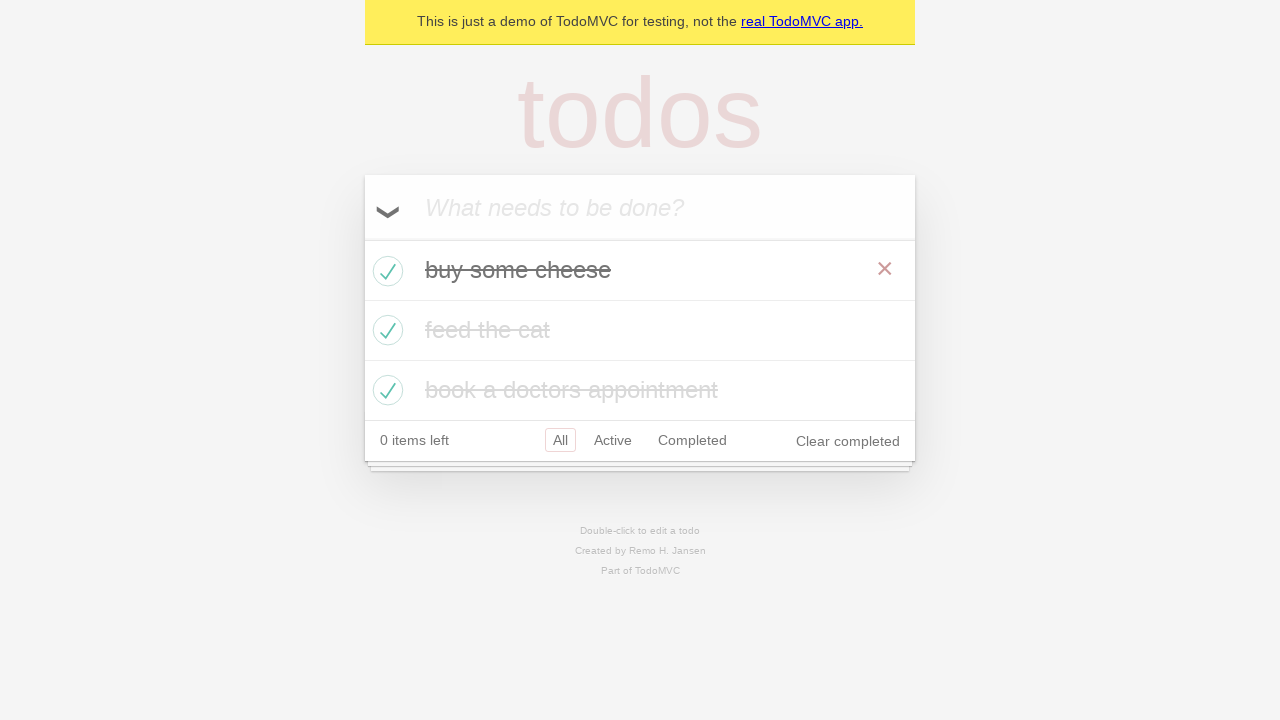

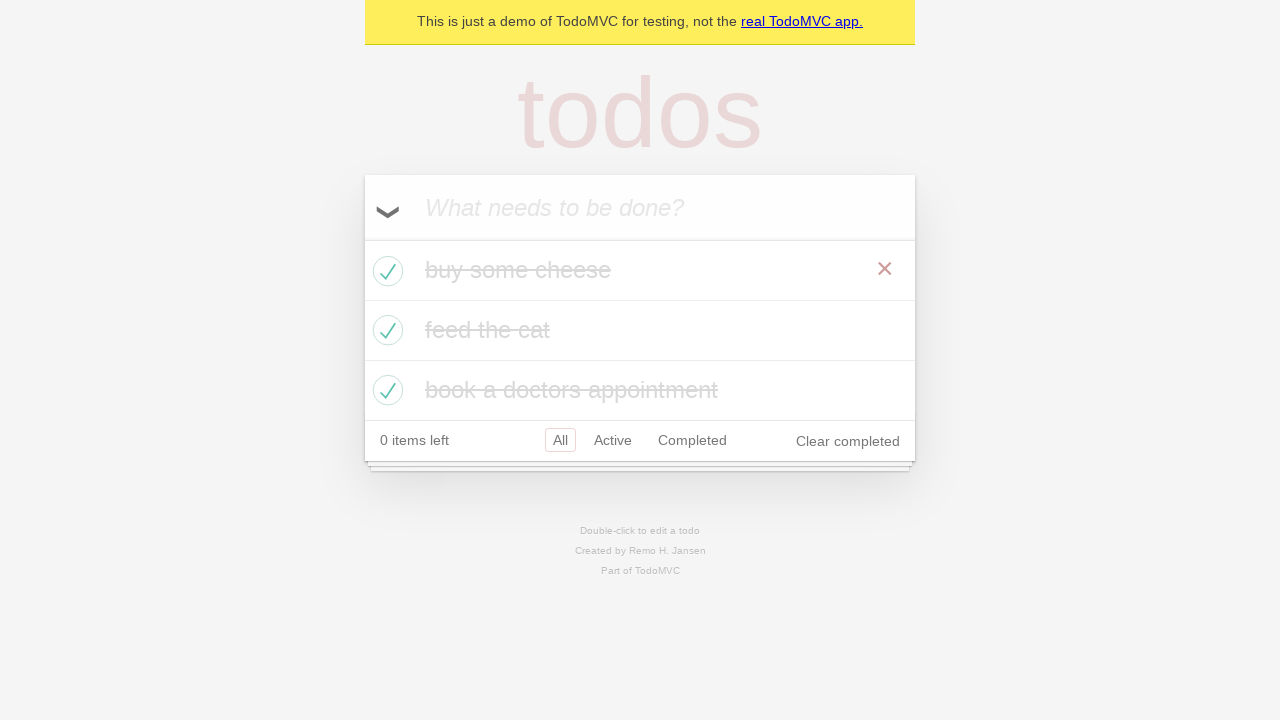